Tests the subtraction functionality of an online calculator by entering two random numbers, clicking the subtract button, and verifying the result.

Starting URL: http://antoniotrindade.com.br/treinoautomacao/desafiosoma.html

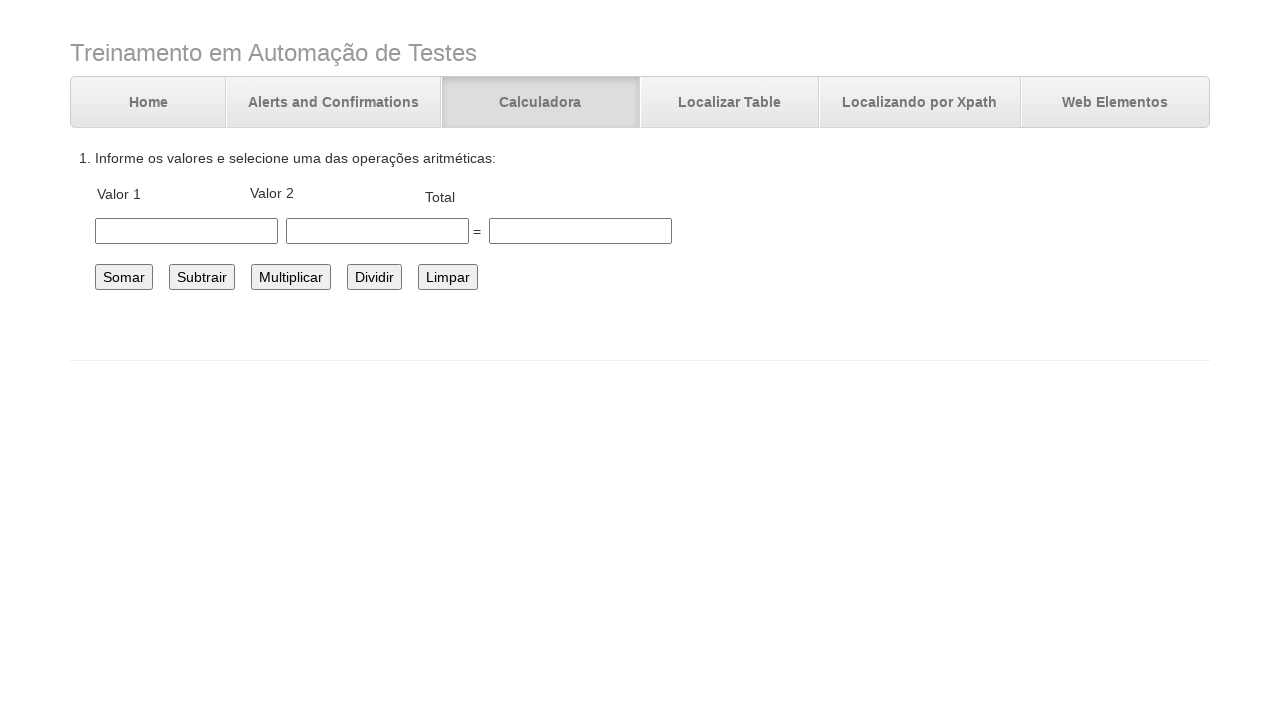

Generated random values for subtraction: 85 - 31 = 54
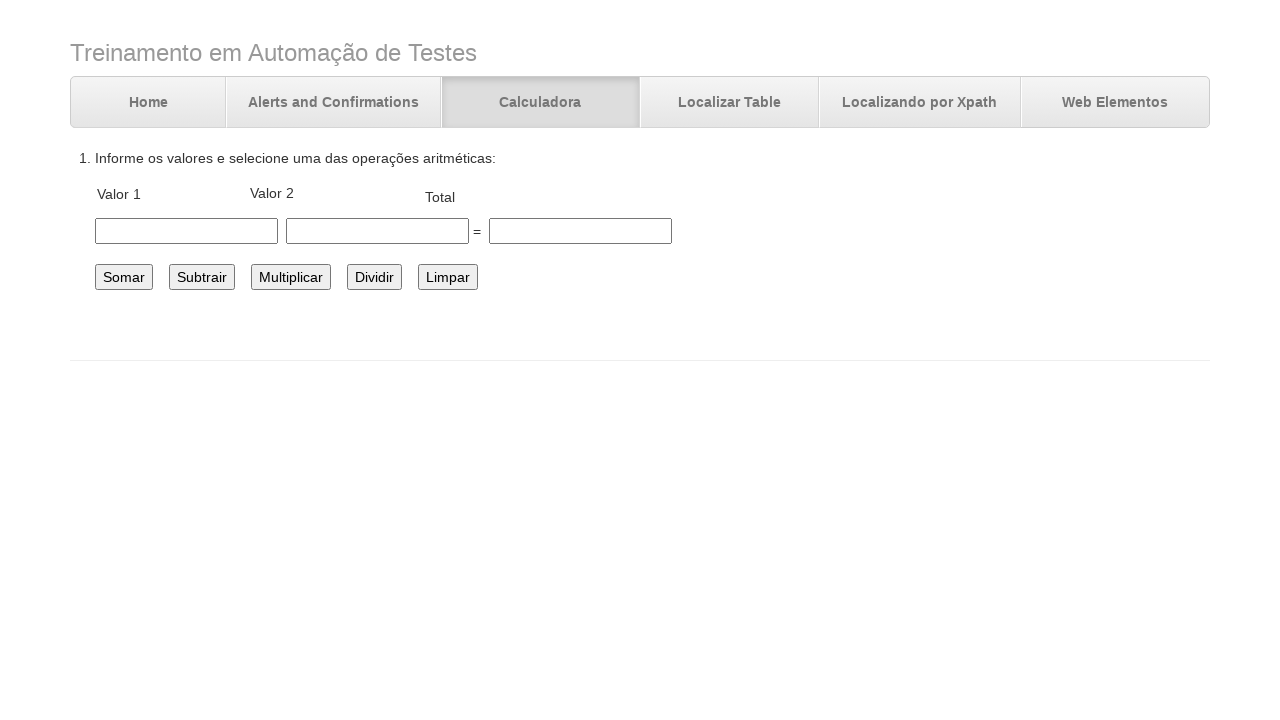

Filled first number field with value 85 on #number1
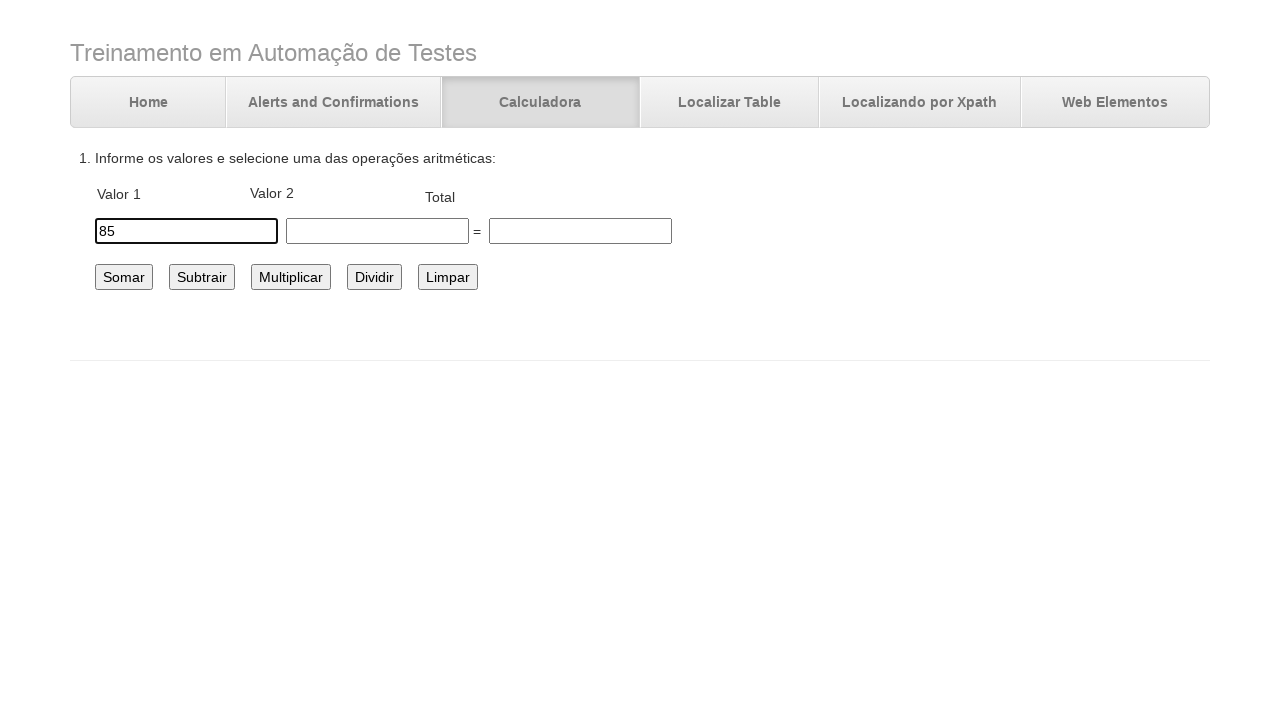

Filled second number field with value 31 on #number2
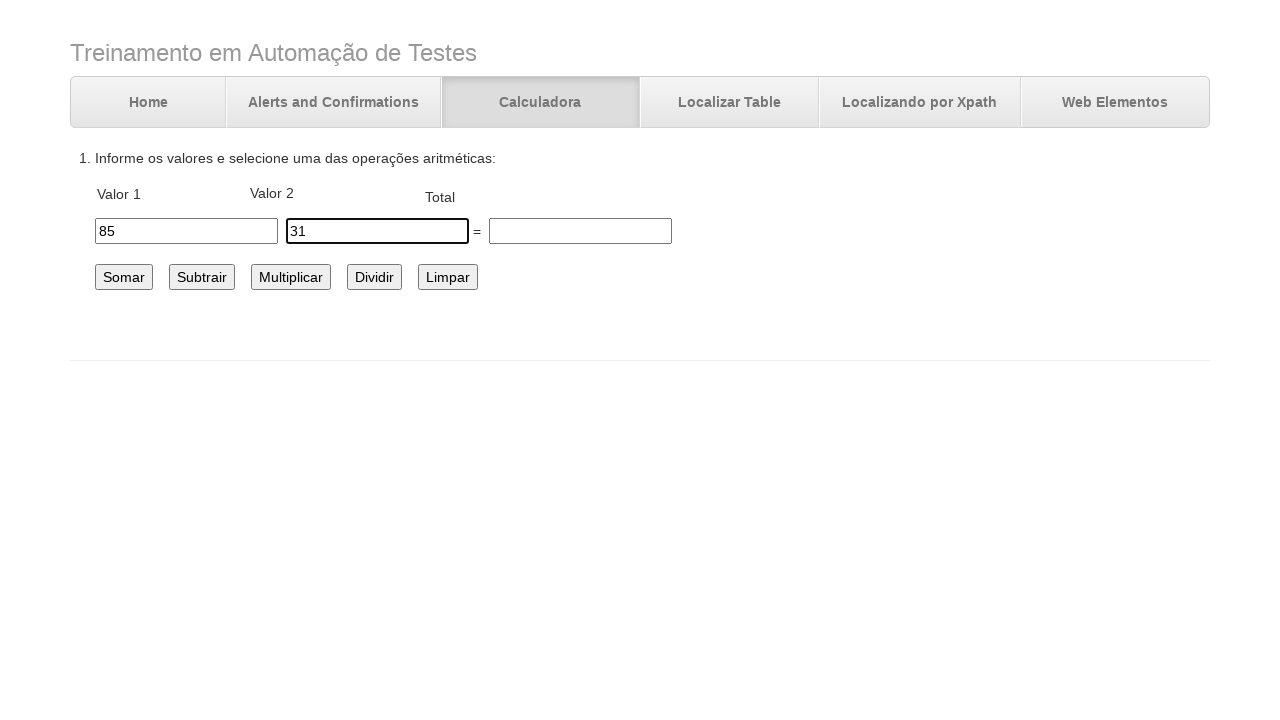

Clicked the subtract button at (202, 277) on #subtrair
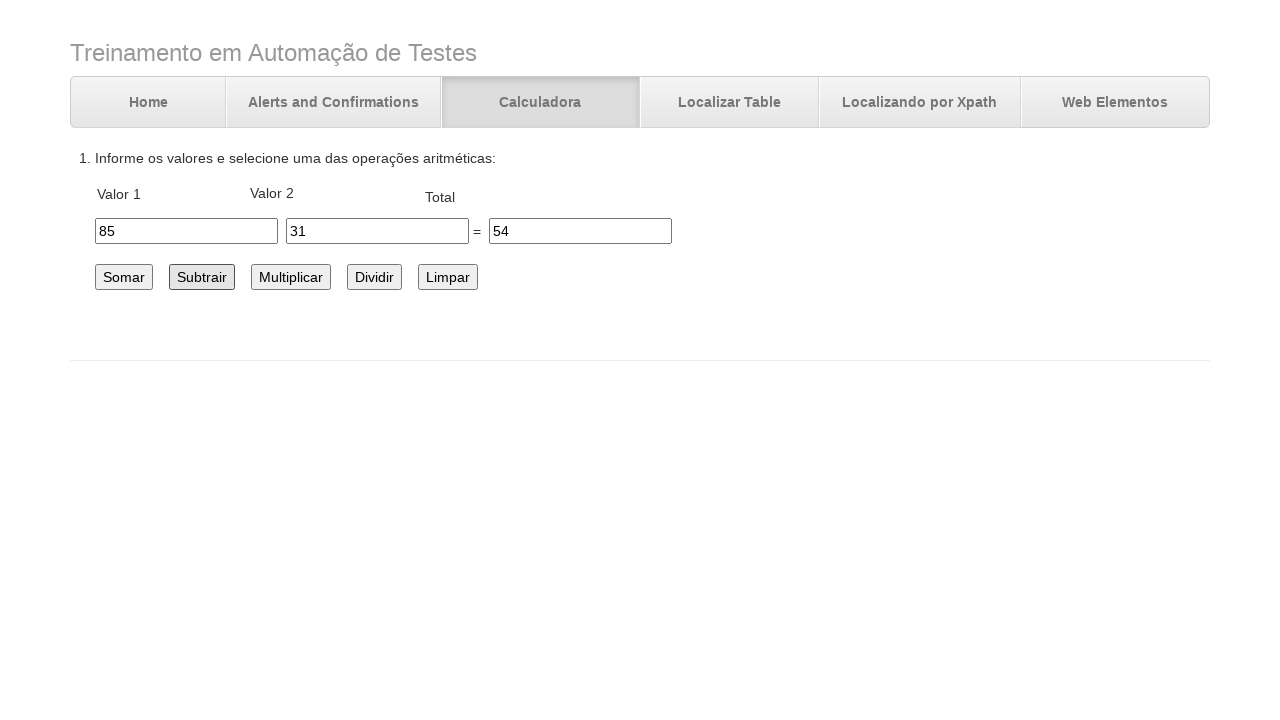

Verified subtraction result: 54
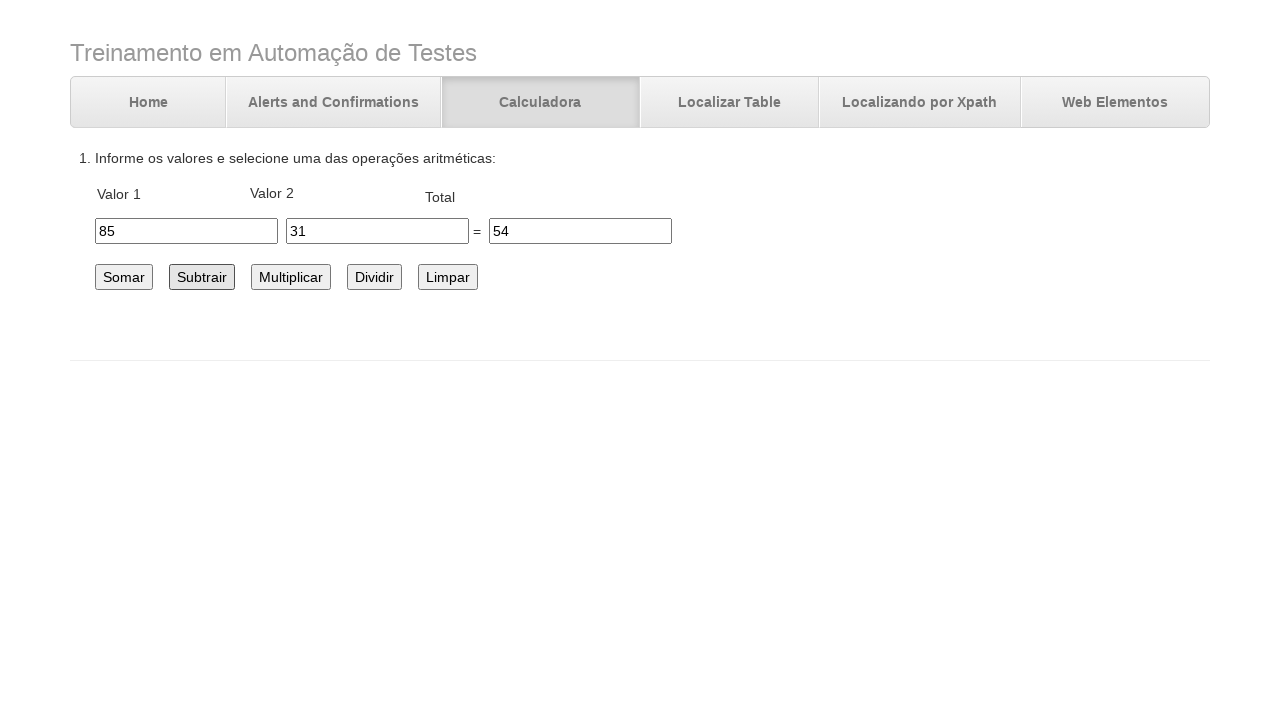

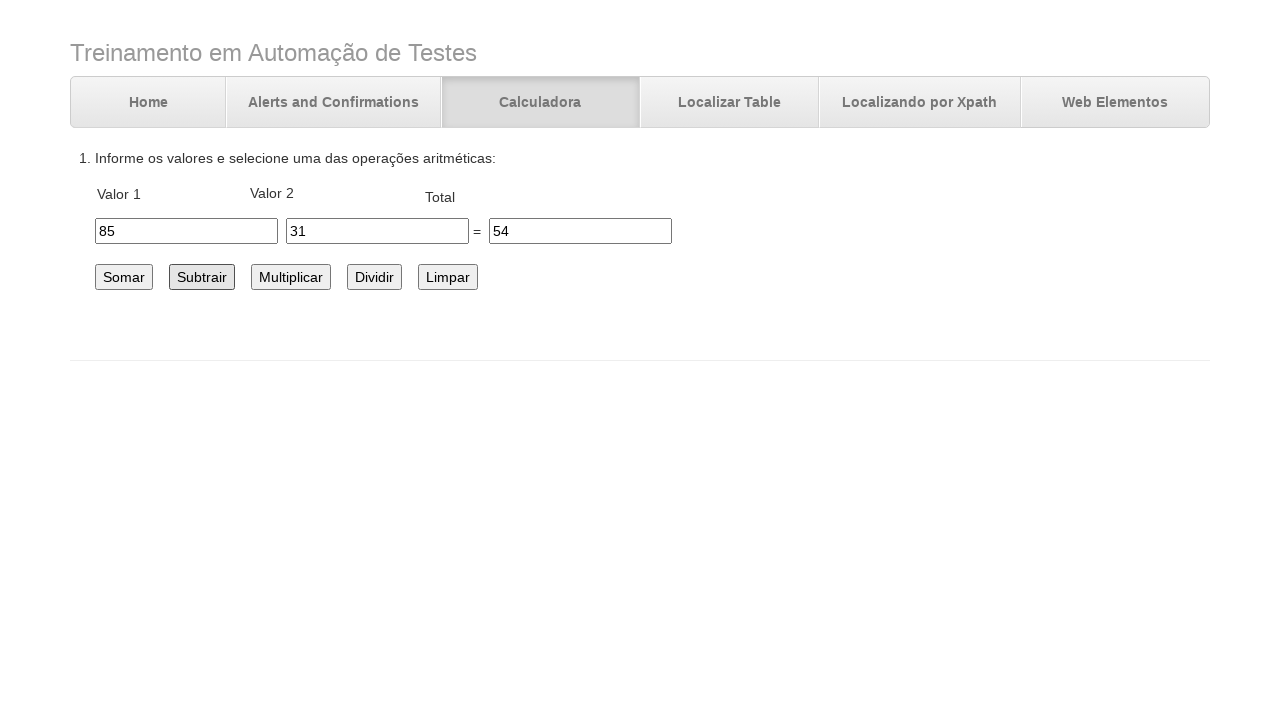